Tests clicking the "View details" button on the WatchTogether page by scrolling to the popular content section and clicking the button.

Starting URL: https://kemeldev.github.io/WatchTogether

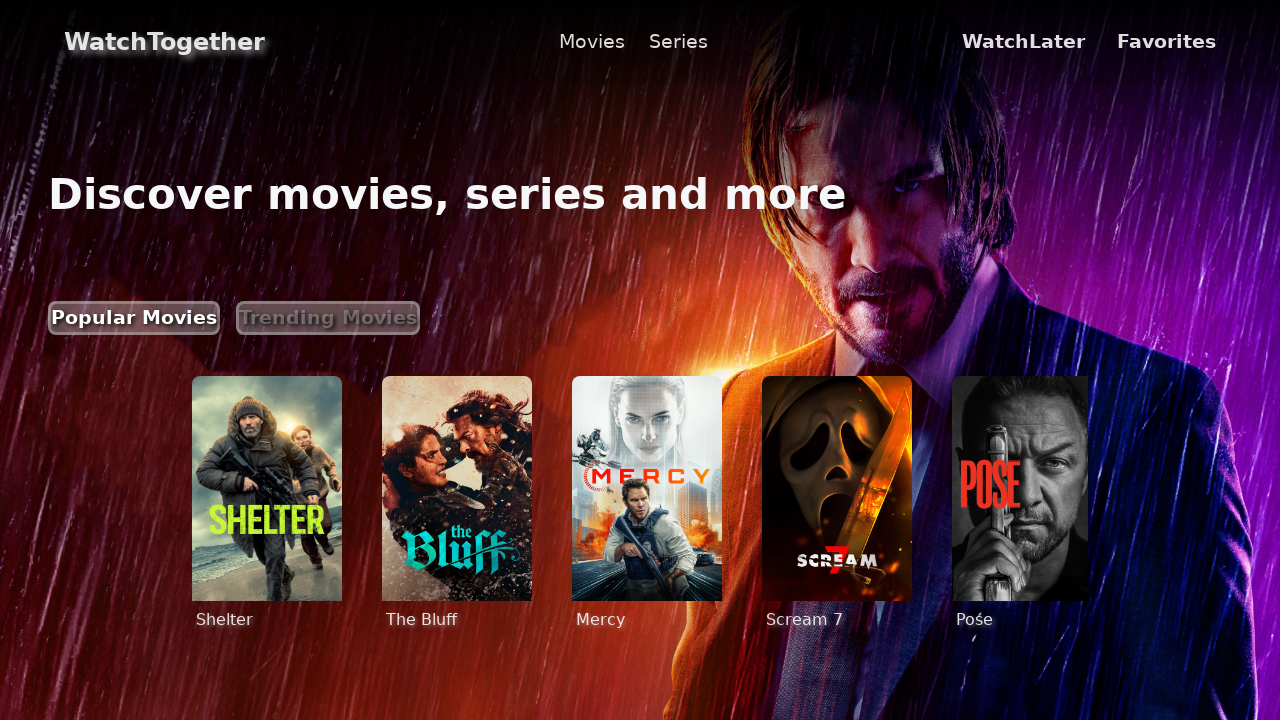

Waited for popular text content section to be visible
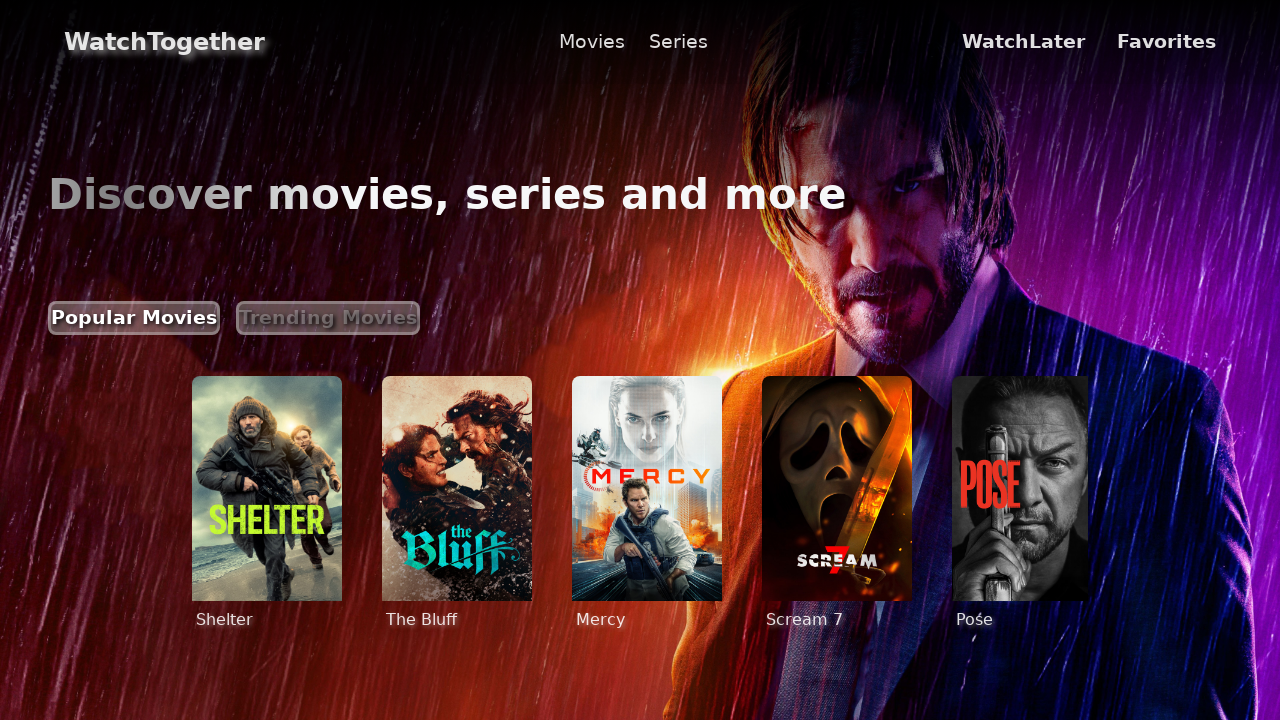

Scrolled to the popular text content section
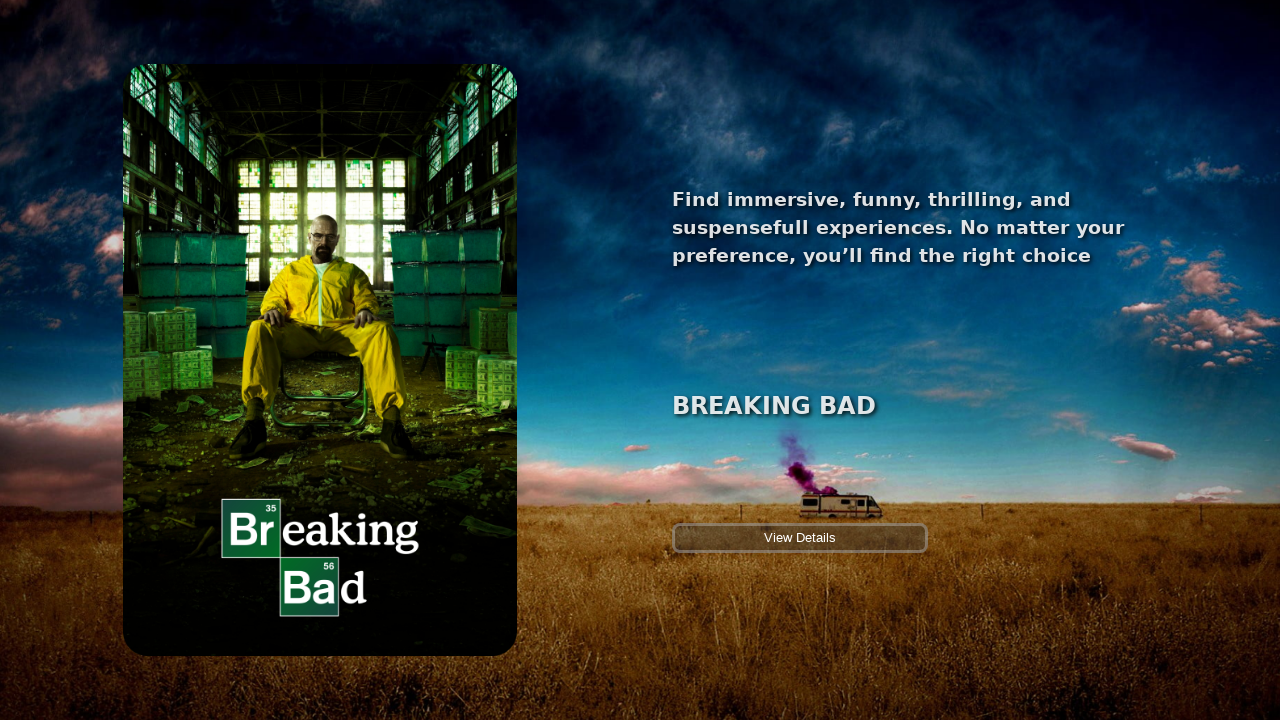

Waited for smooth scrolling to complete
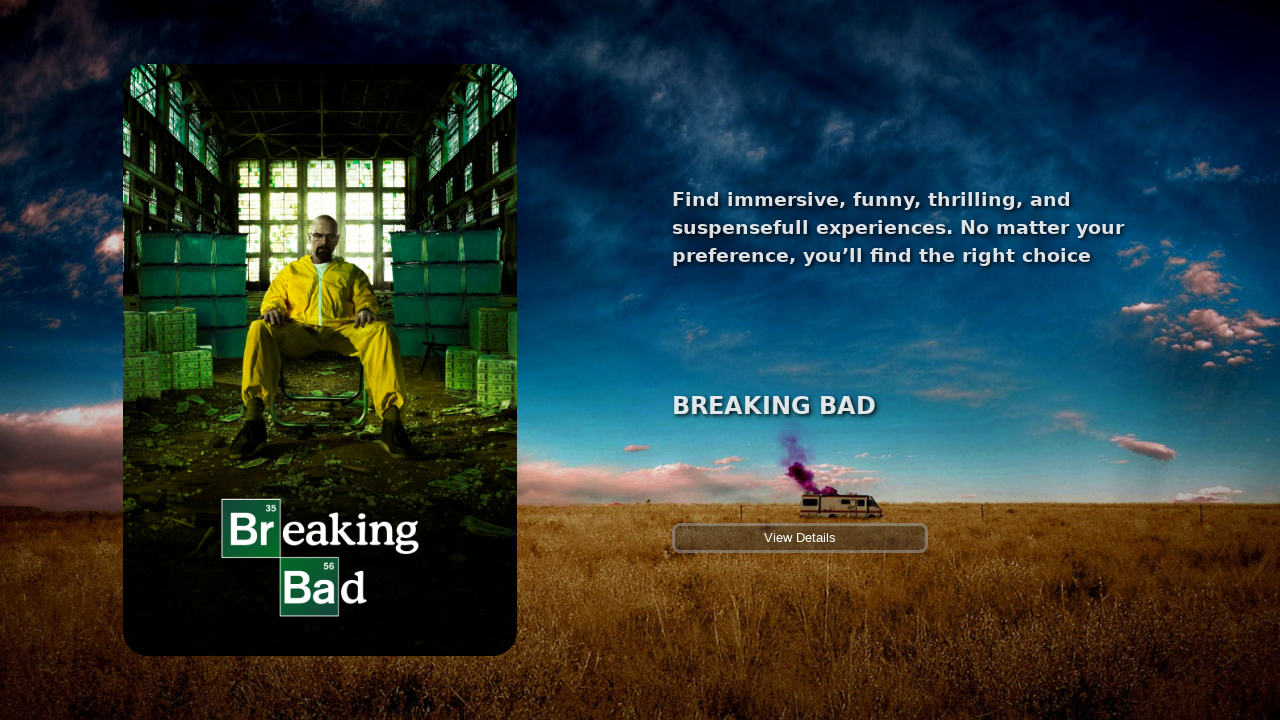

Clicked the 'View details' button on the popular content section at (800, 538) on div.popular_textContent a button
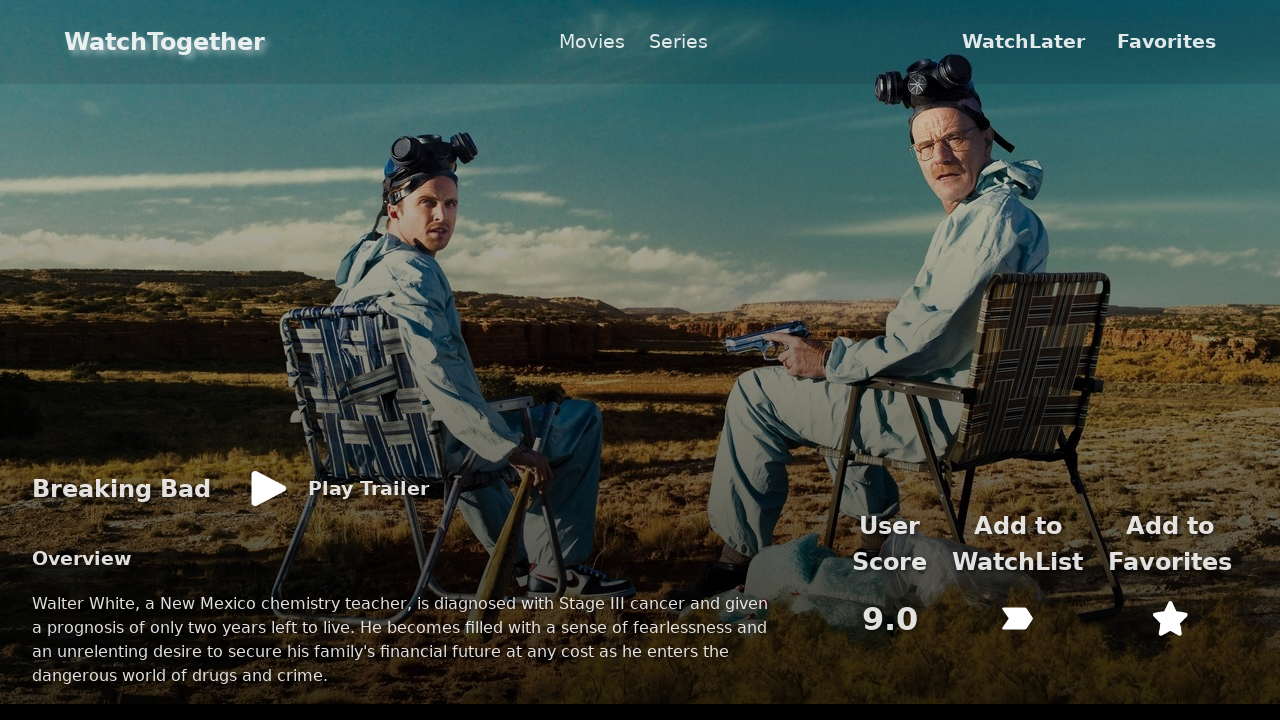

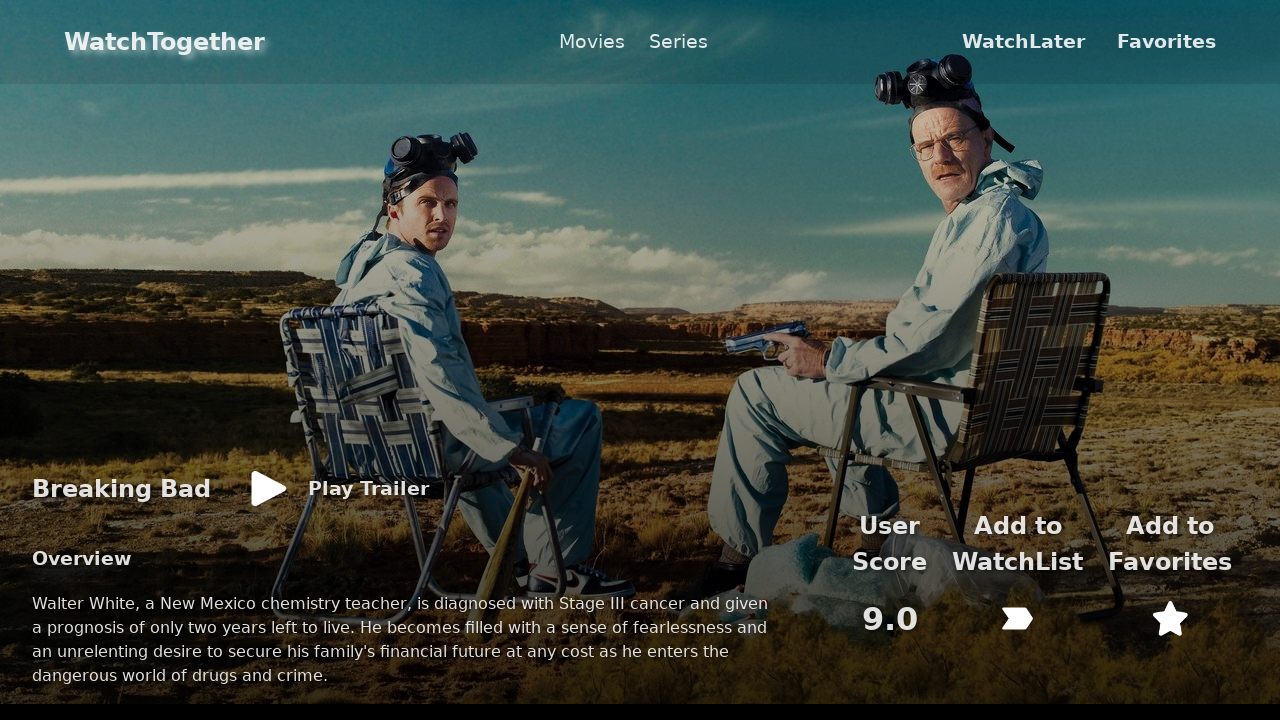